Tests the search functionality by navigating to the search page, entering "python" as a search term, and verifying that search results contain the search term.

Starting URL: https://www.99-bottles-of-beer.net/

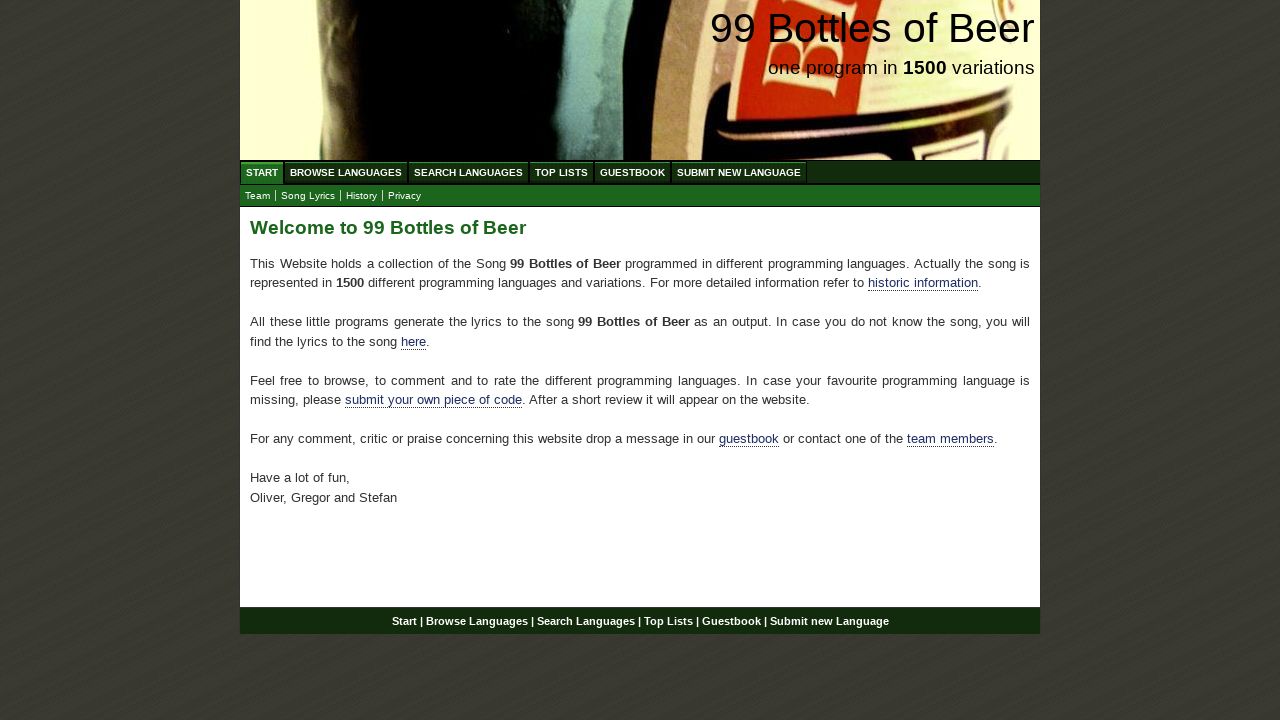

Clicked on Search Languages menu at (468, 172) on xpath=//ul[@id='menu']/li/a[@href='/search.html']
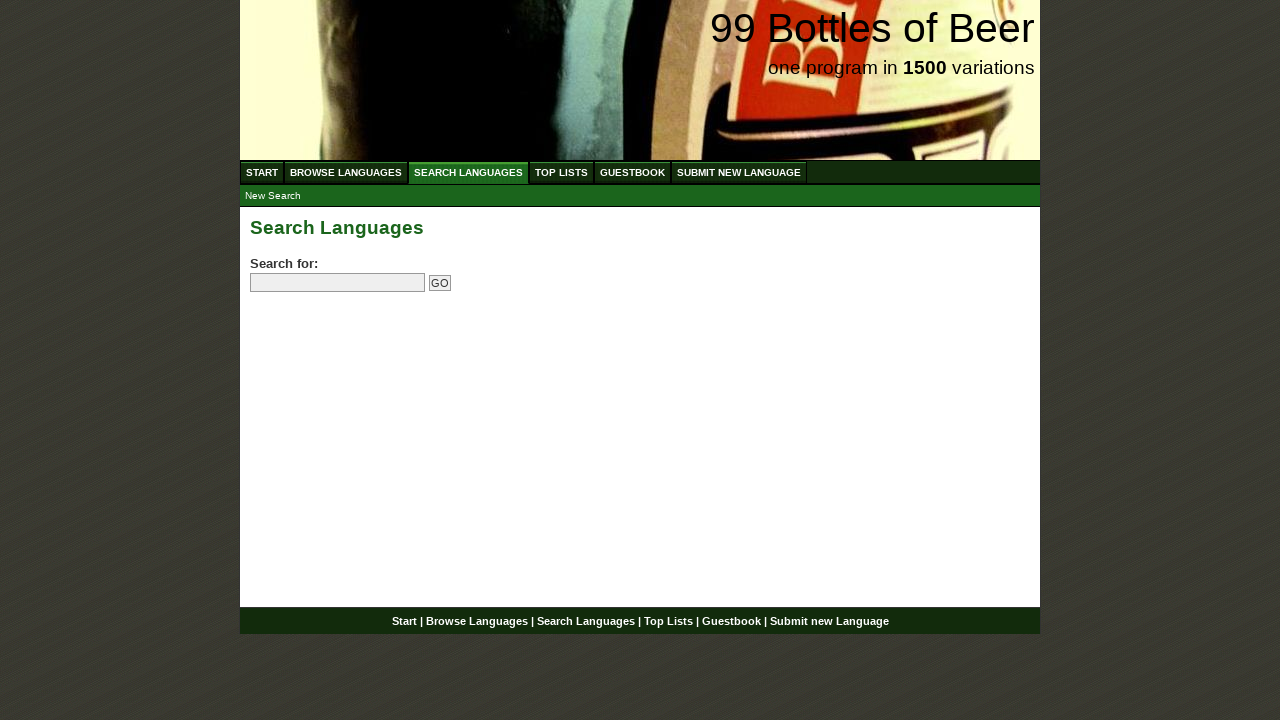

Clicked on search field at (338, 283) on input[name='search']
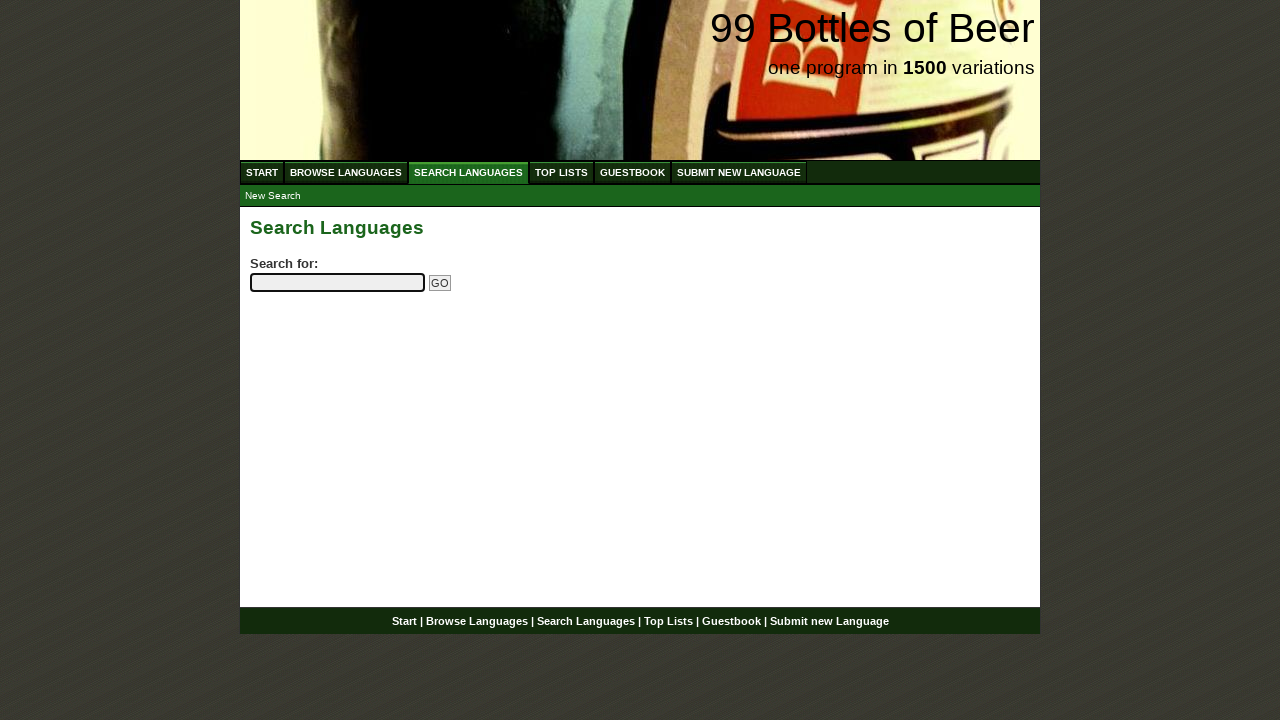

Entered 'python' as search term on input[name='search']
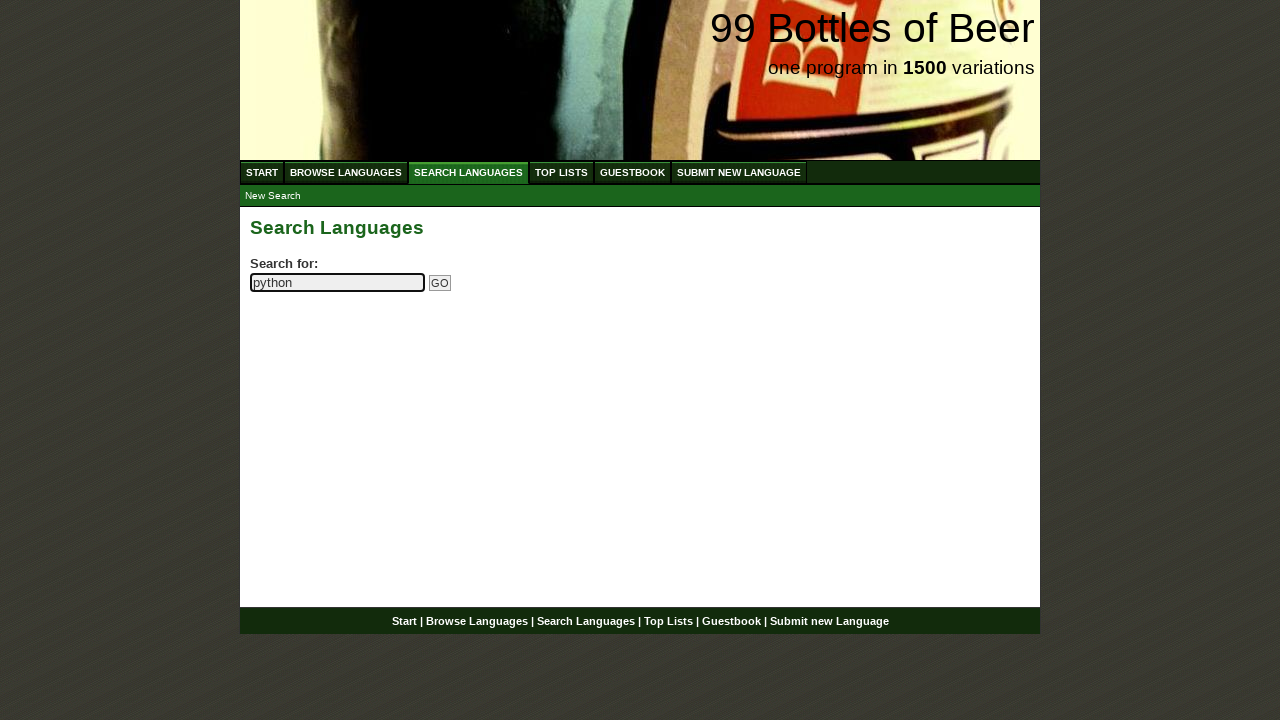

Clicked Go button to submit search at (440, 283) on input[name='submitsearch']
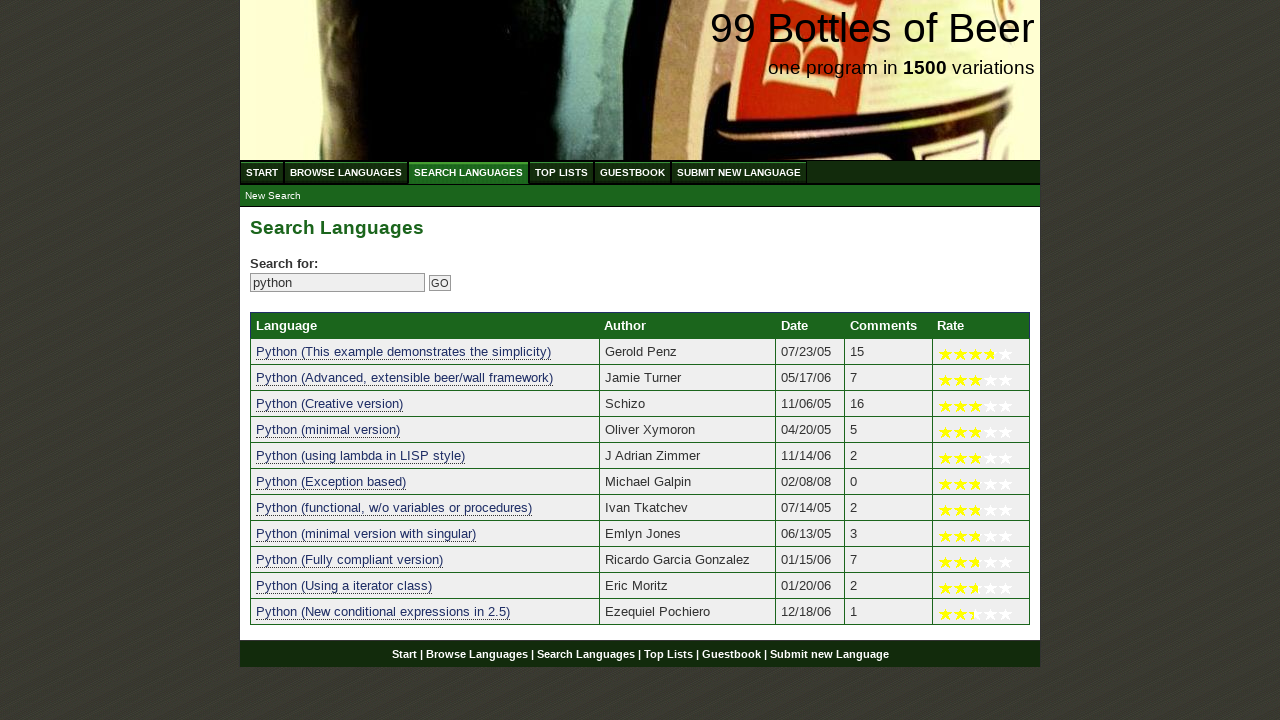

Search results loaded successfully
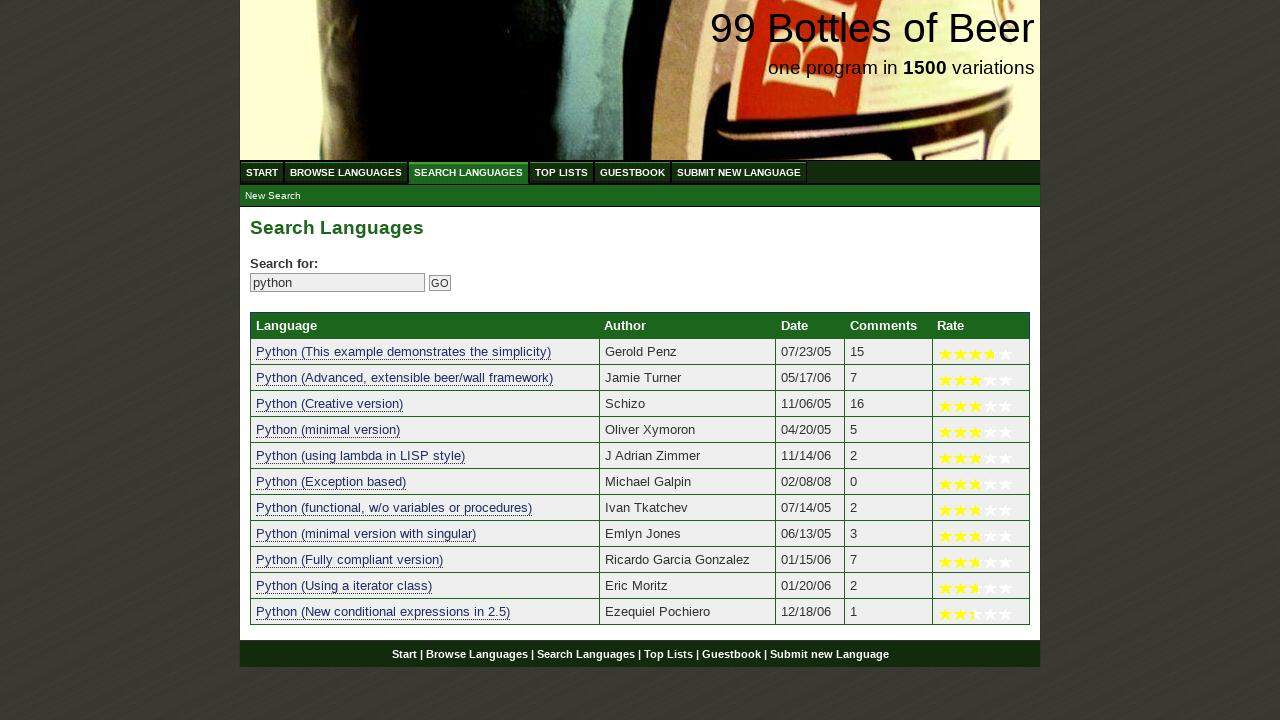

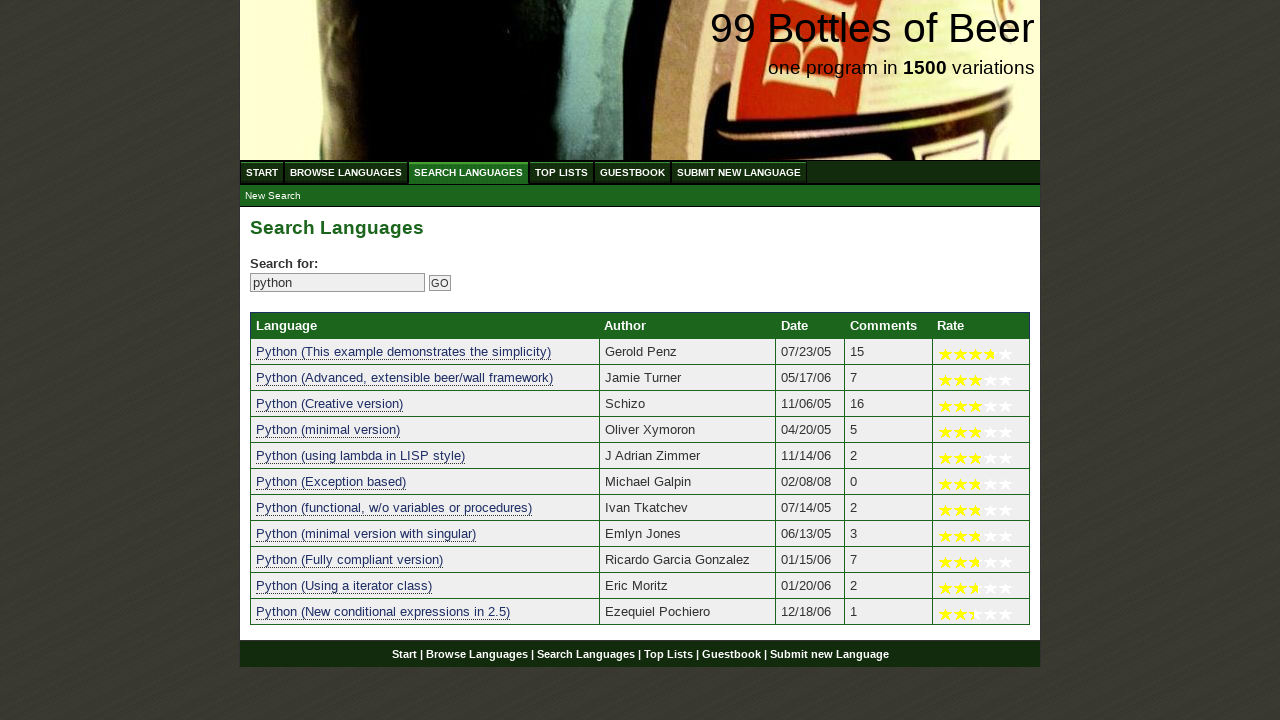